Fills out a simple form with personal information (first name, last name, city, country) and submits it by clicking the button.

Starting URL: http://suninjuly.github.io/simple_form_find_task.html

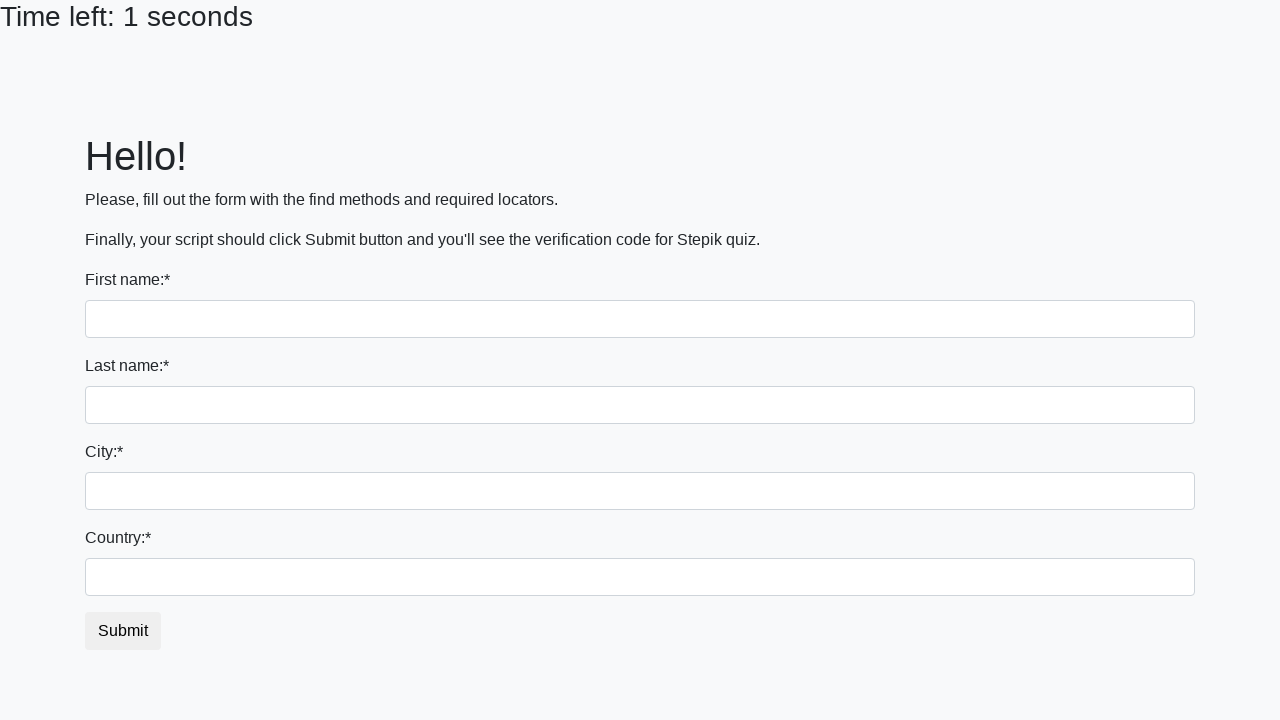

Filled first name field with 'Ivan' on input
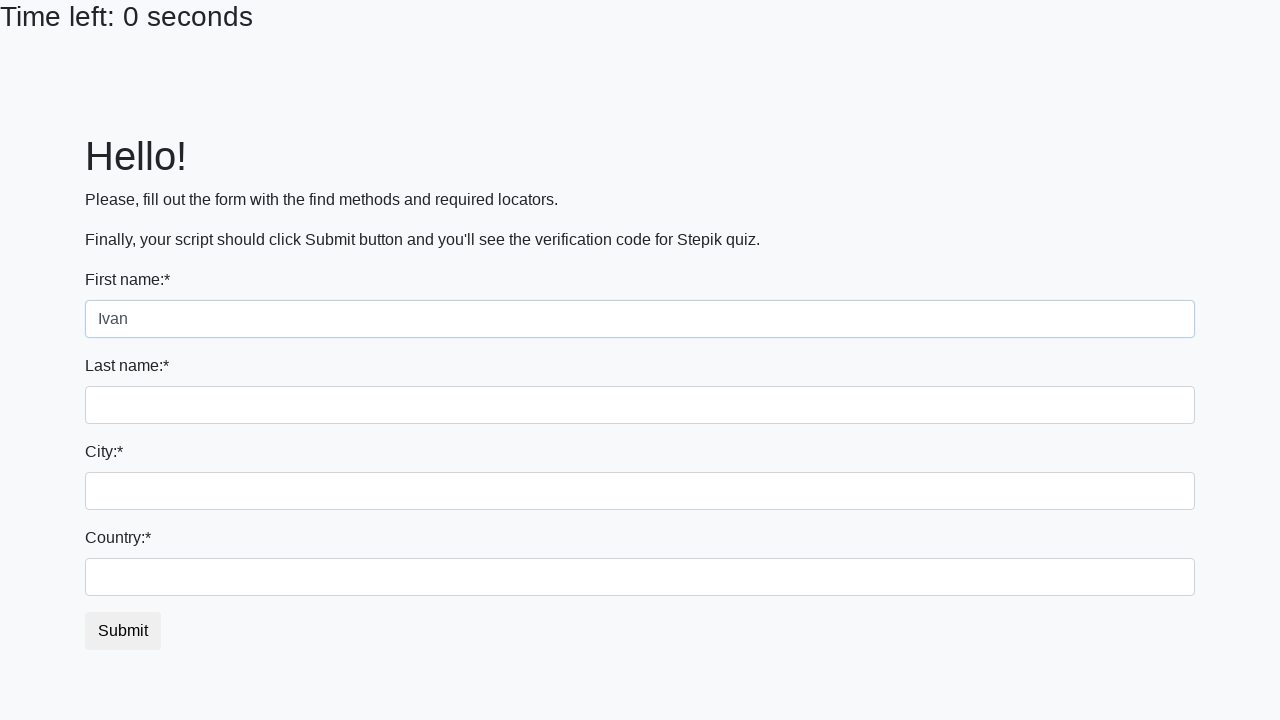

Filled last name field with 'Petrov' on input[name='last_name']
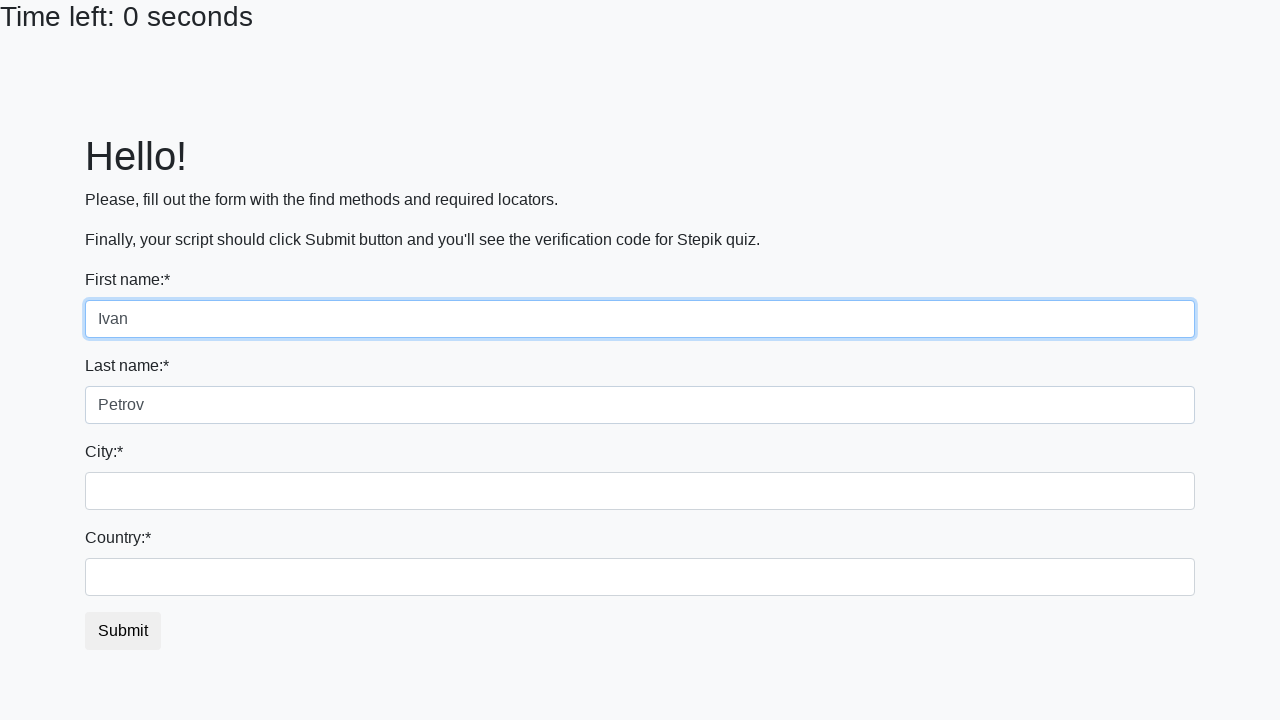

Filled city field with 'Smolensk' on .city
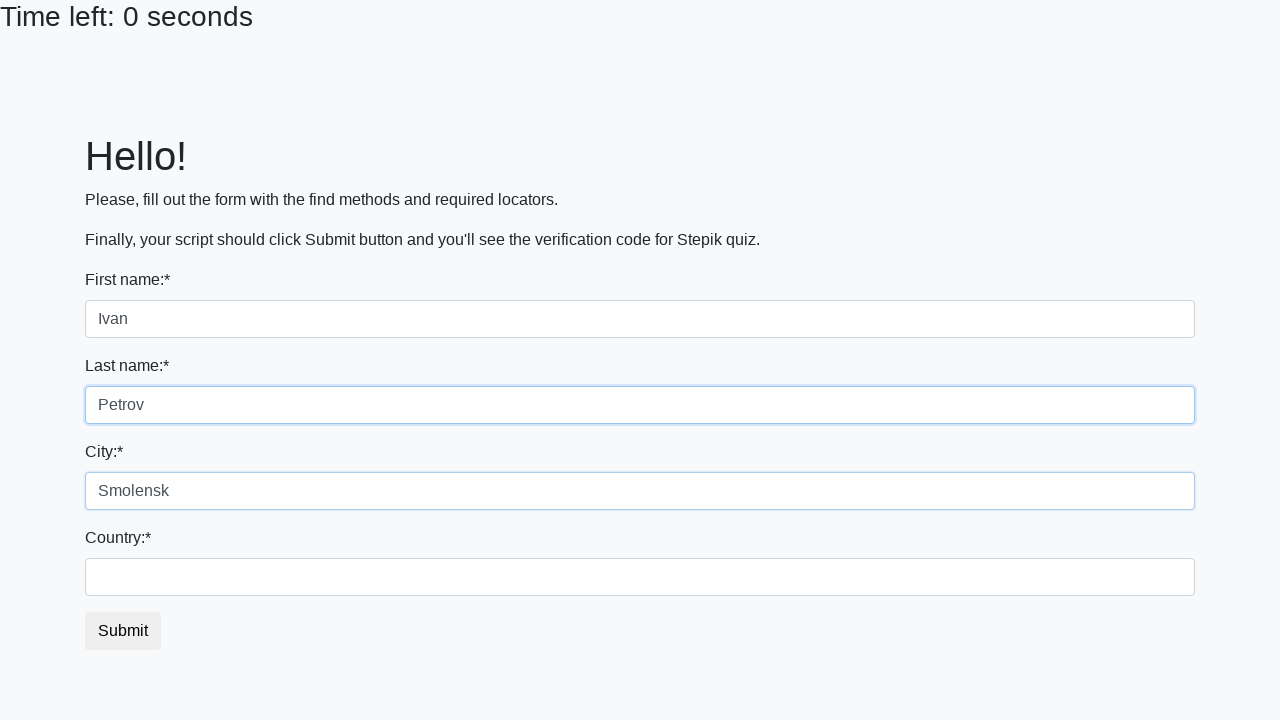

Filled country field with 'Russia' on #country
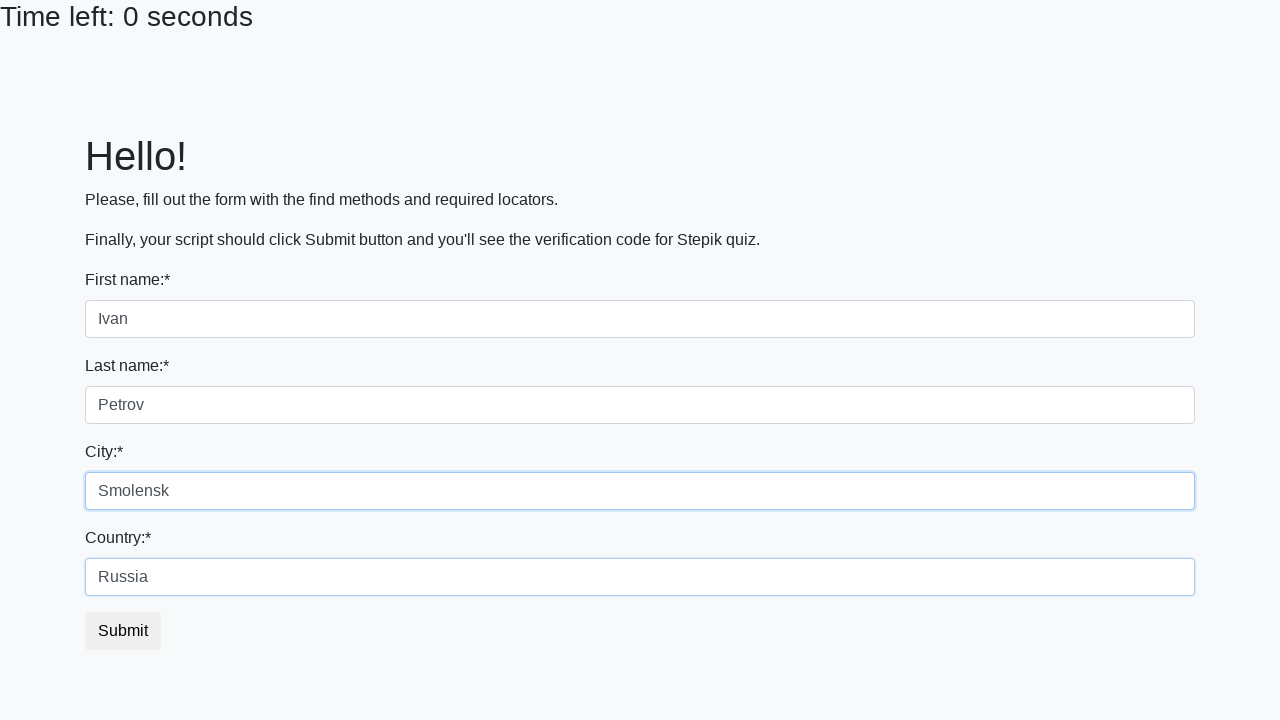

Clicked submit button to submit the form at (123, 631) on button.btn
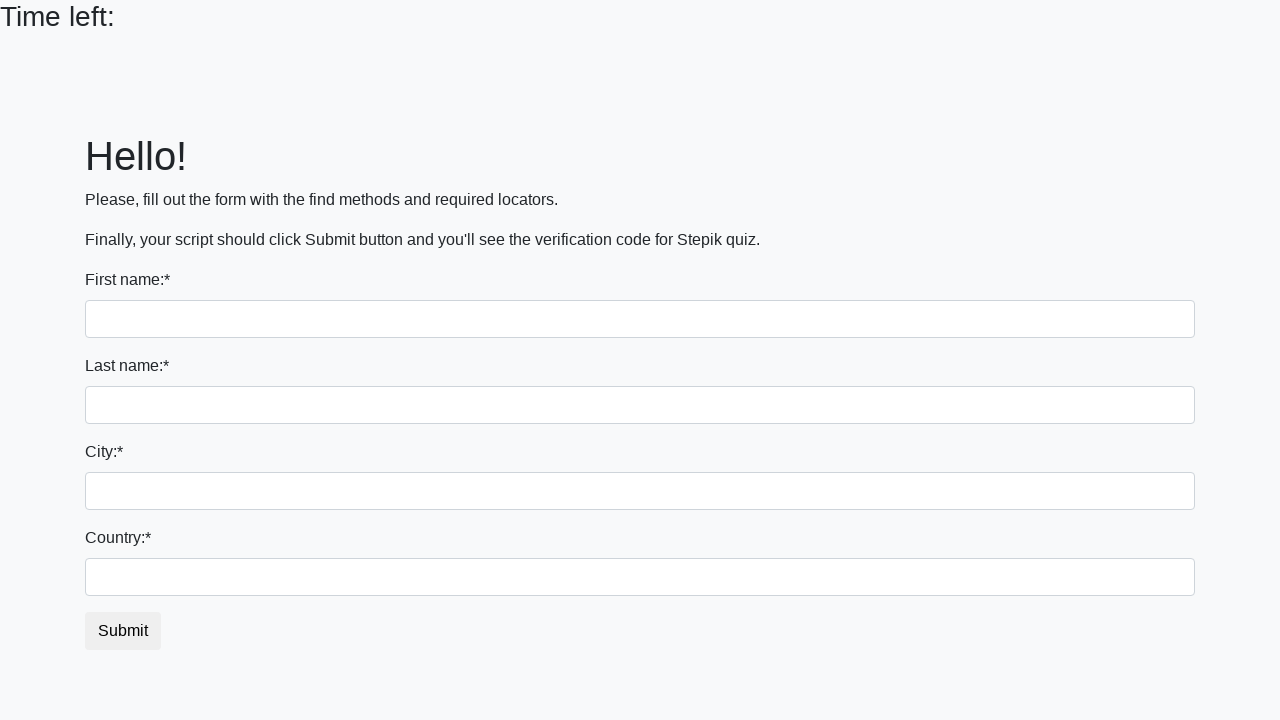

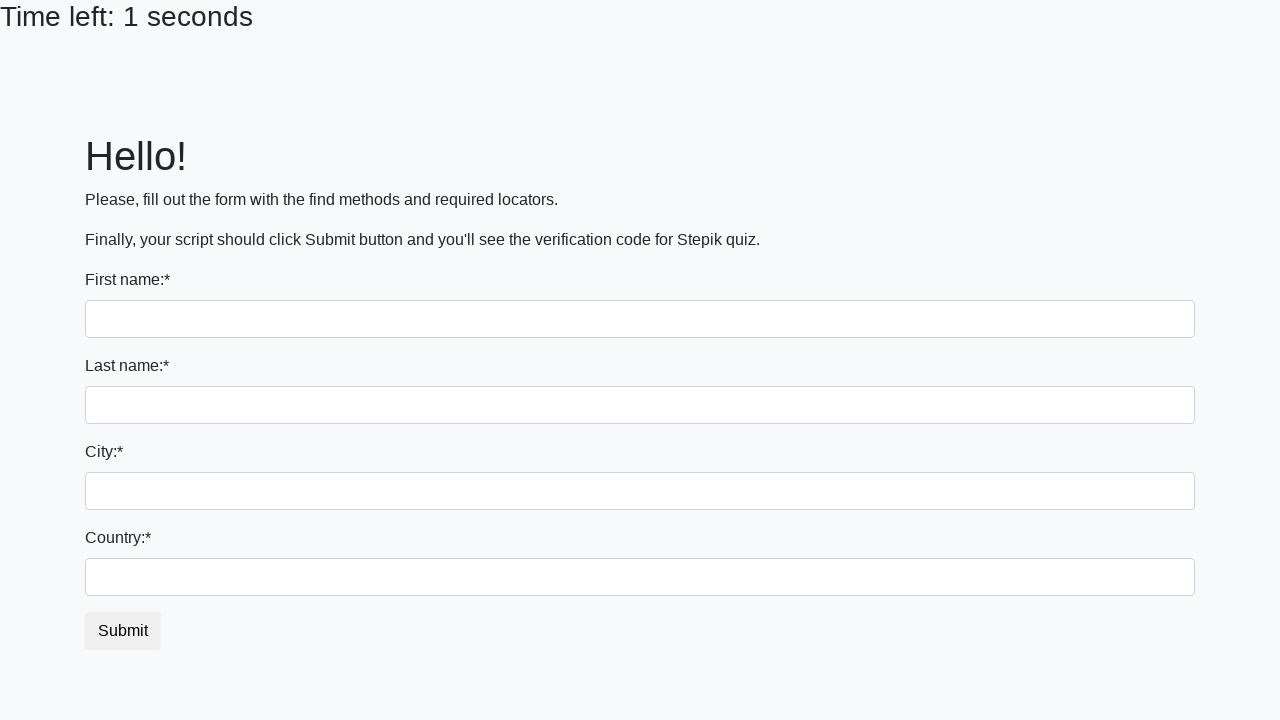